Opens a new window, switches to it, verifies content, then closes it and returns to original window

Starting URL: https://demoqa.com/browser-windows

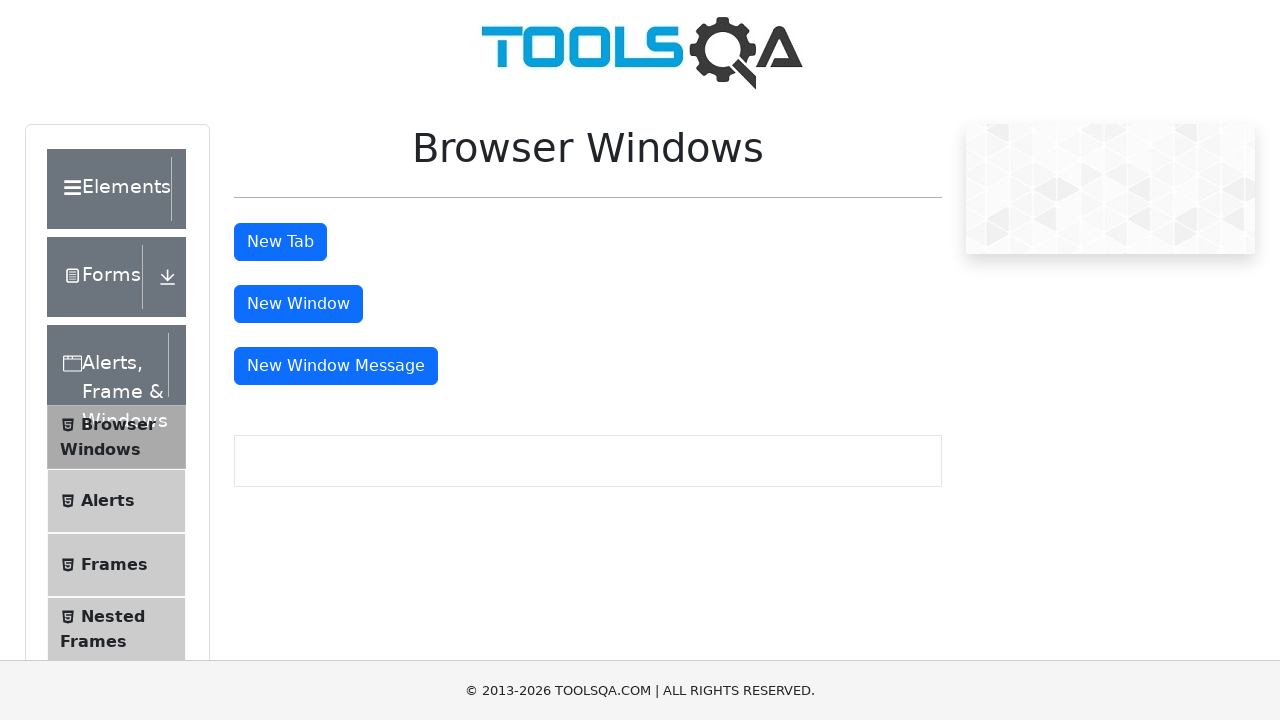

Scrolled down 500px on the page
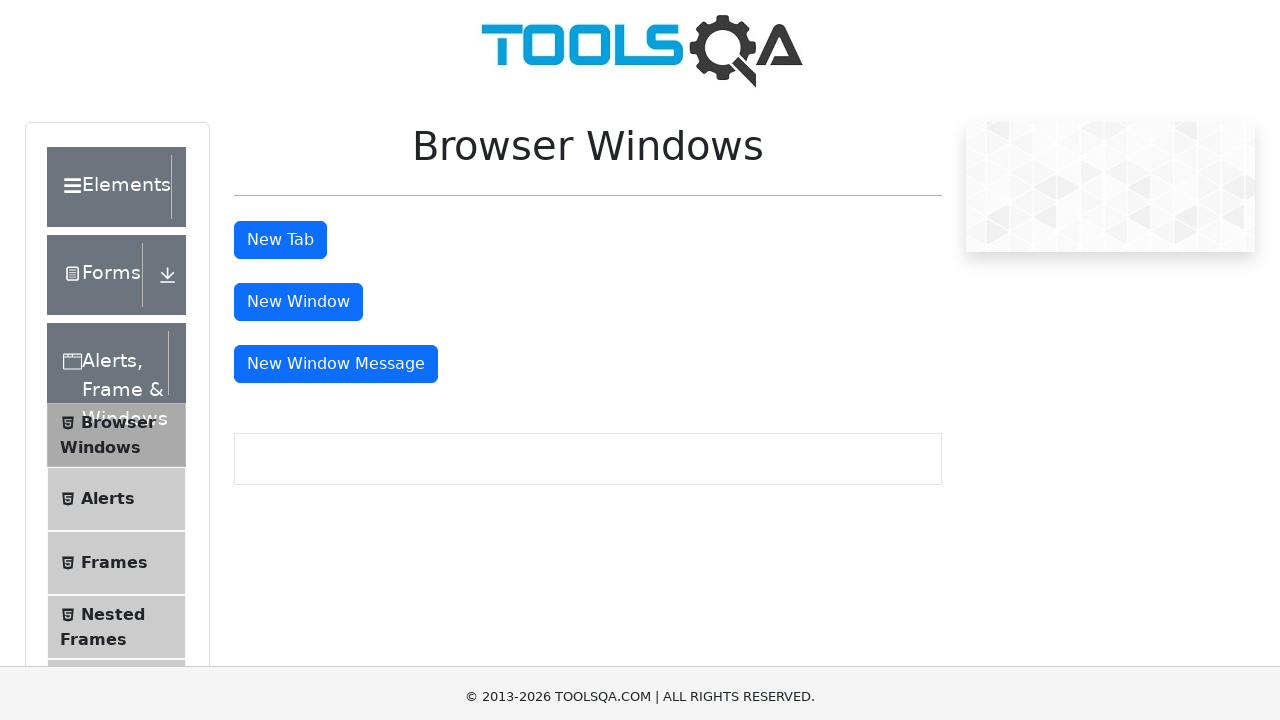

Clicked 'New Window Button' to open a new window at (298, 19) on #windowButton
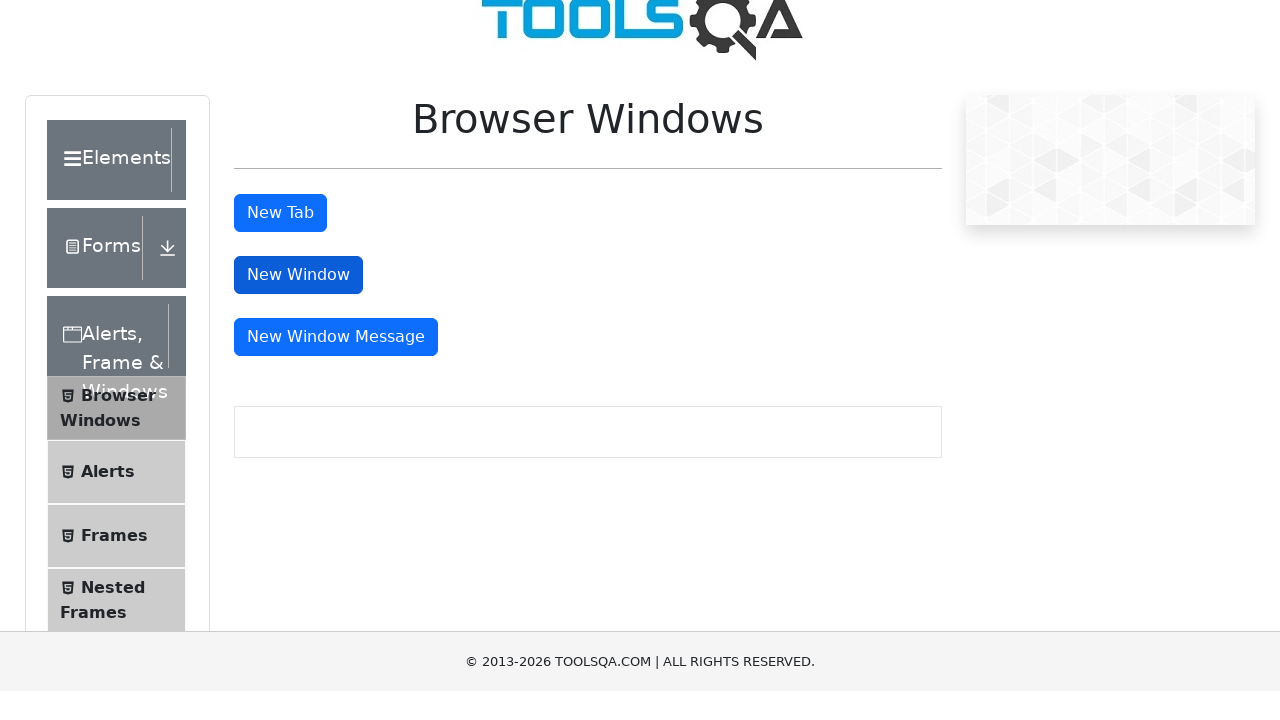

Successfully switched to the new window
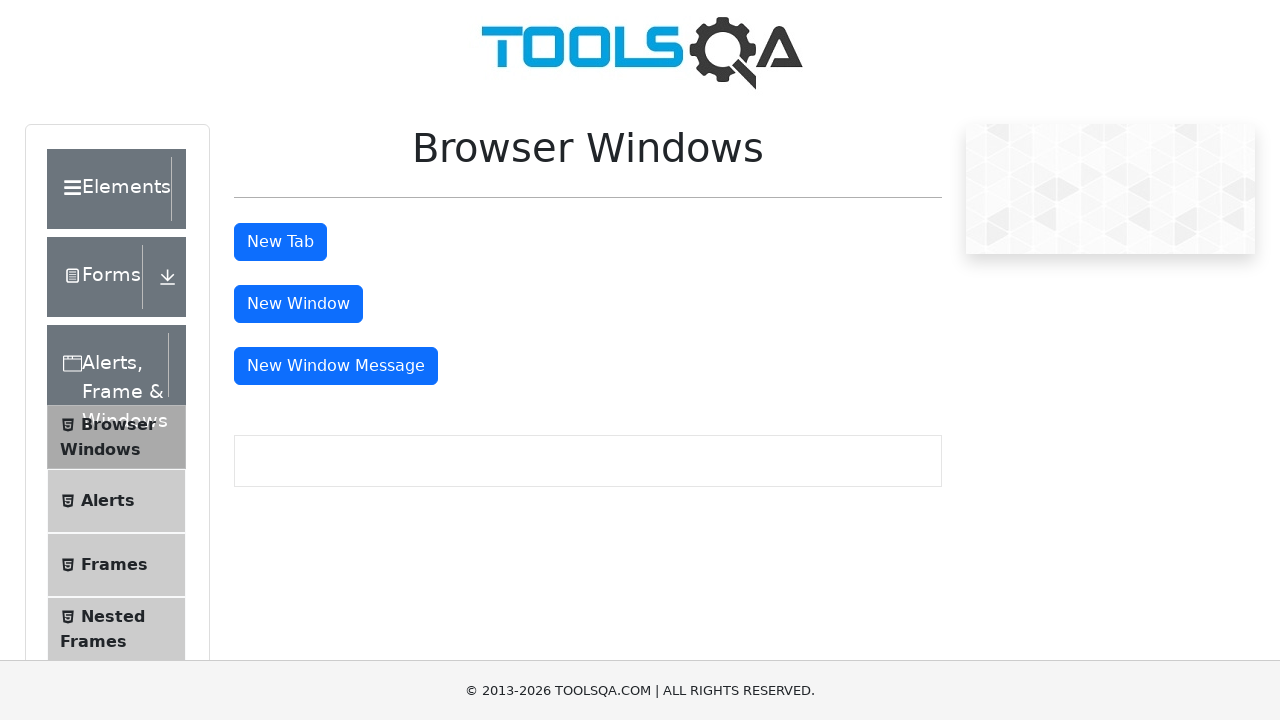

Verified sample heading text in new window: 'This is a sample page'
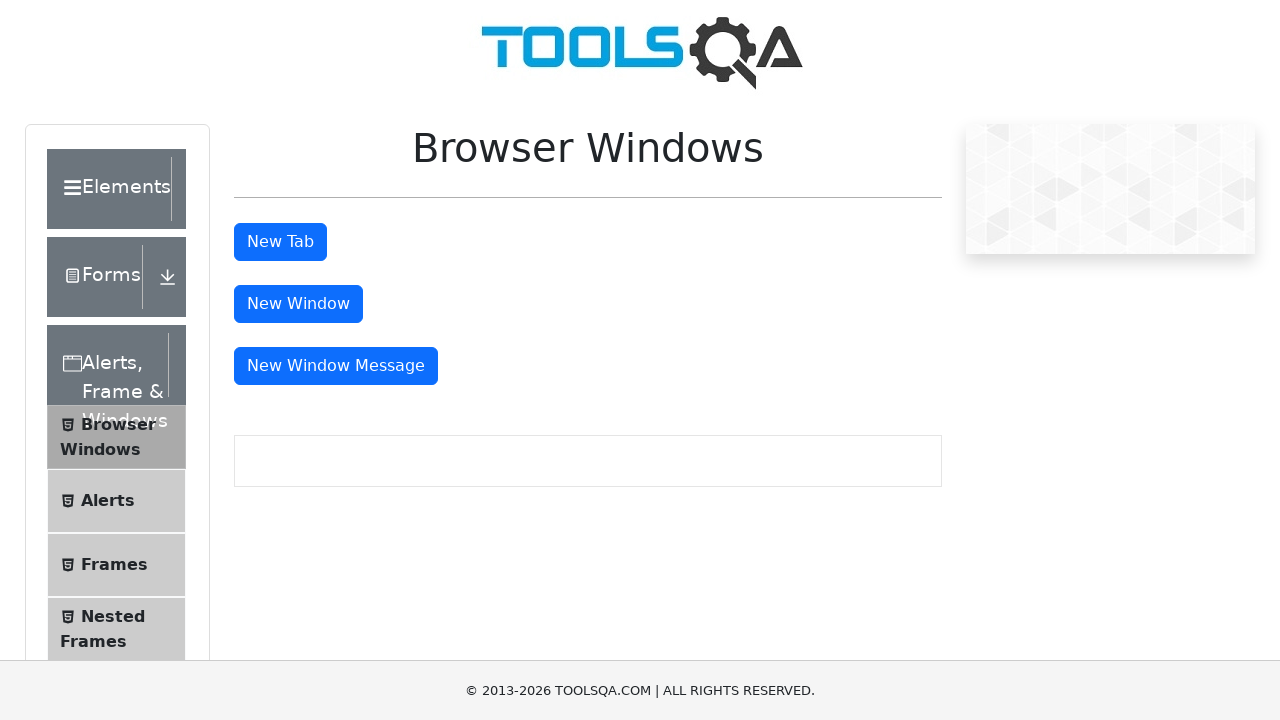

Closed the new window and returned to the original window
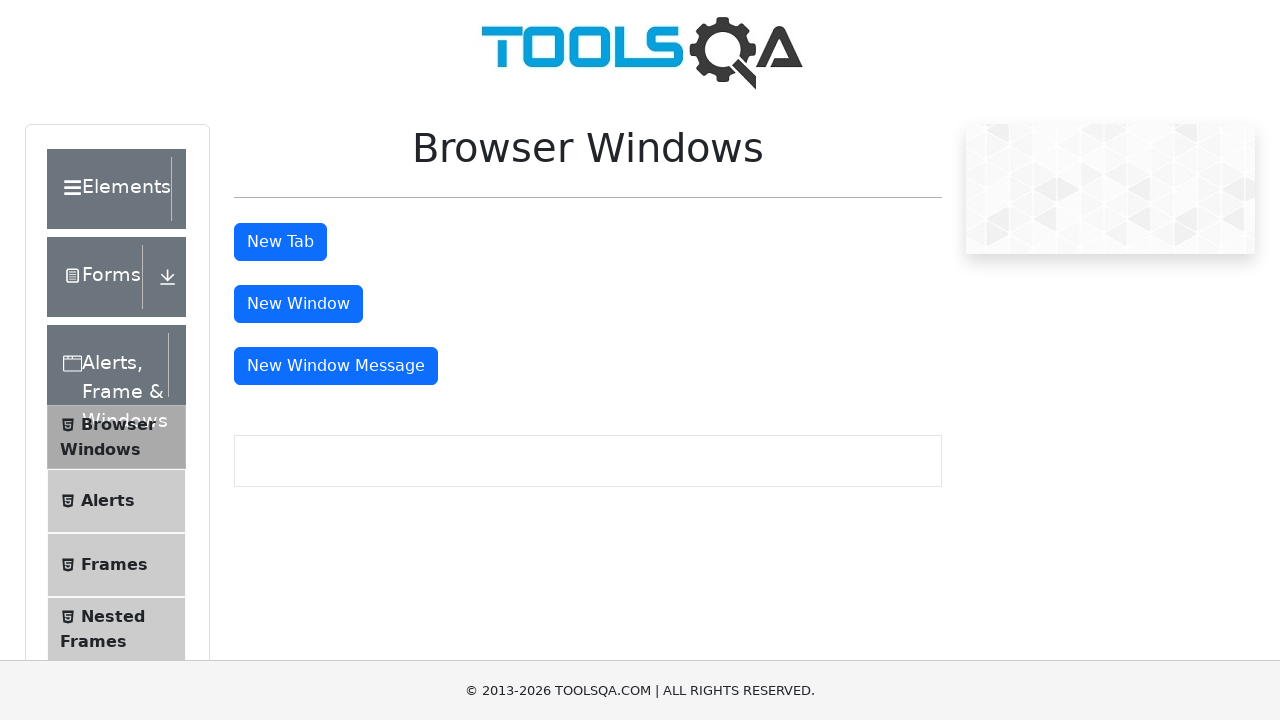

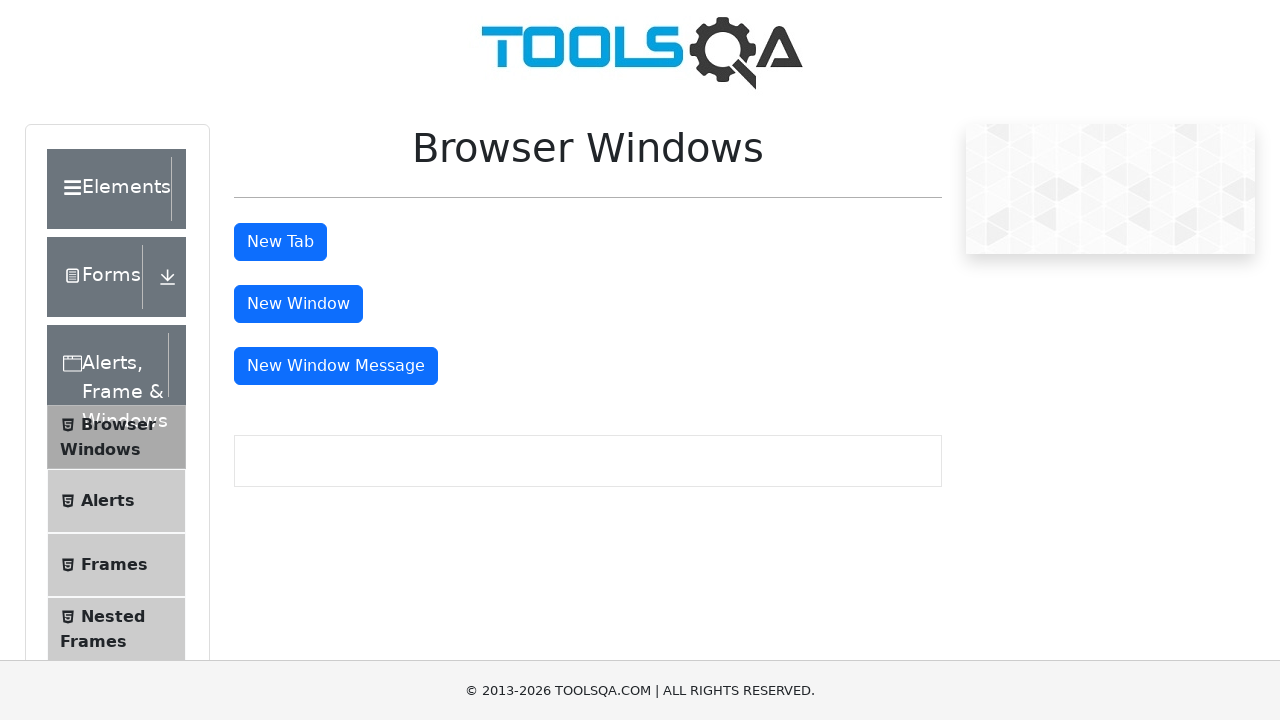